Tests drag and drop functionality by dragging an element into a droppable container

Starting URL: https://demoqa.com/droppable

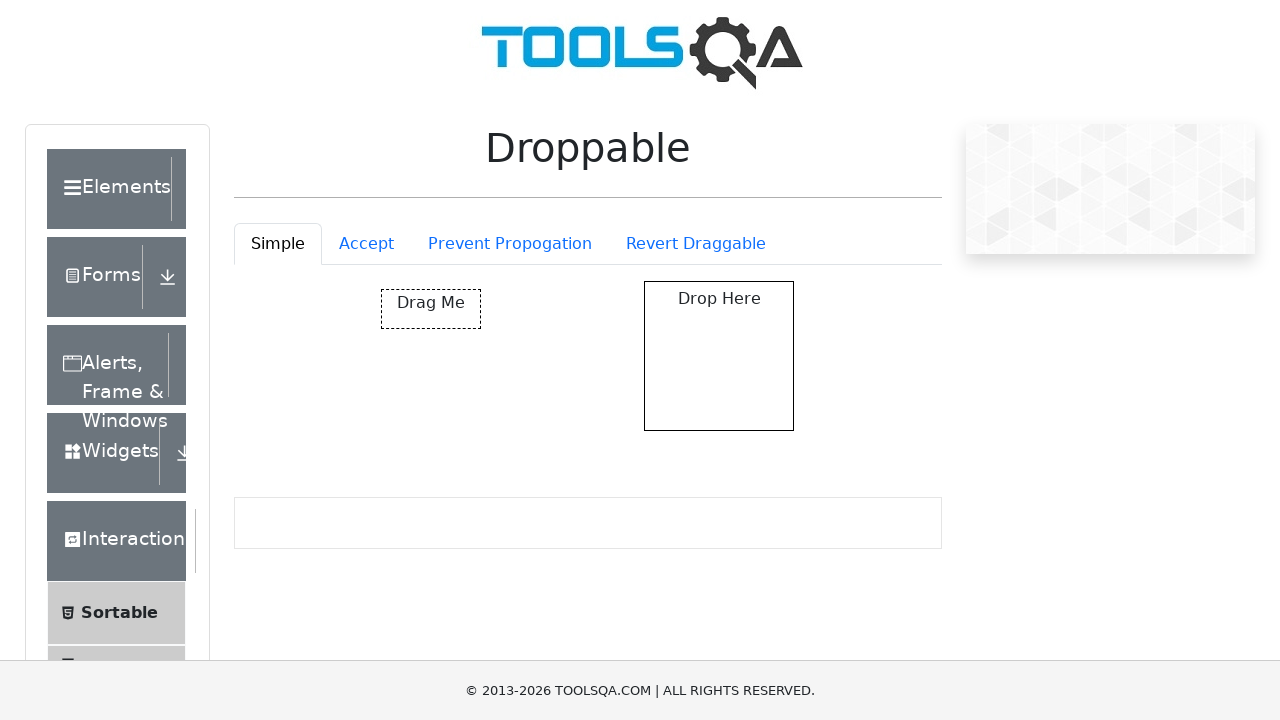

Navigated to droppable demo page
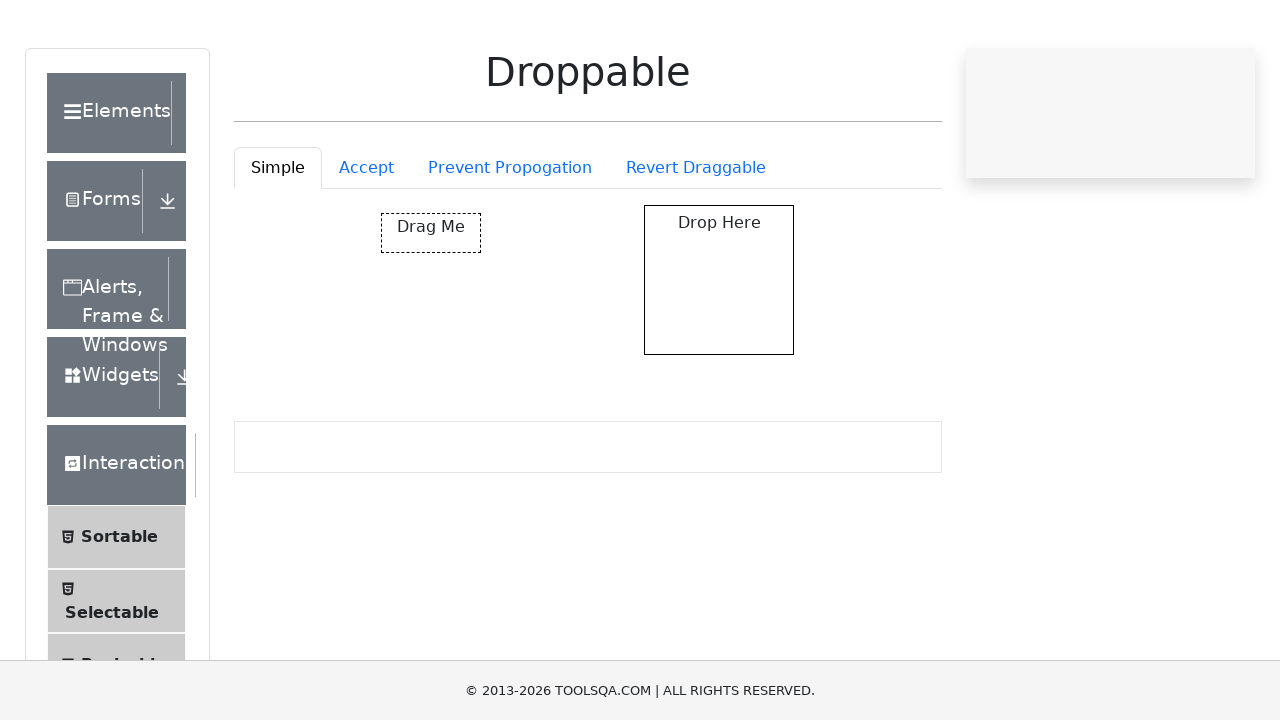

Located draggable element
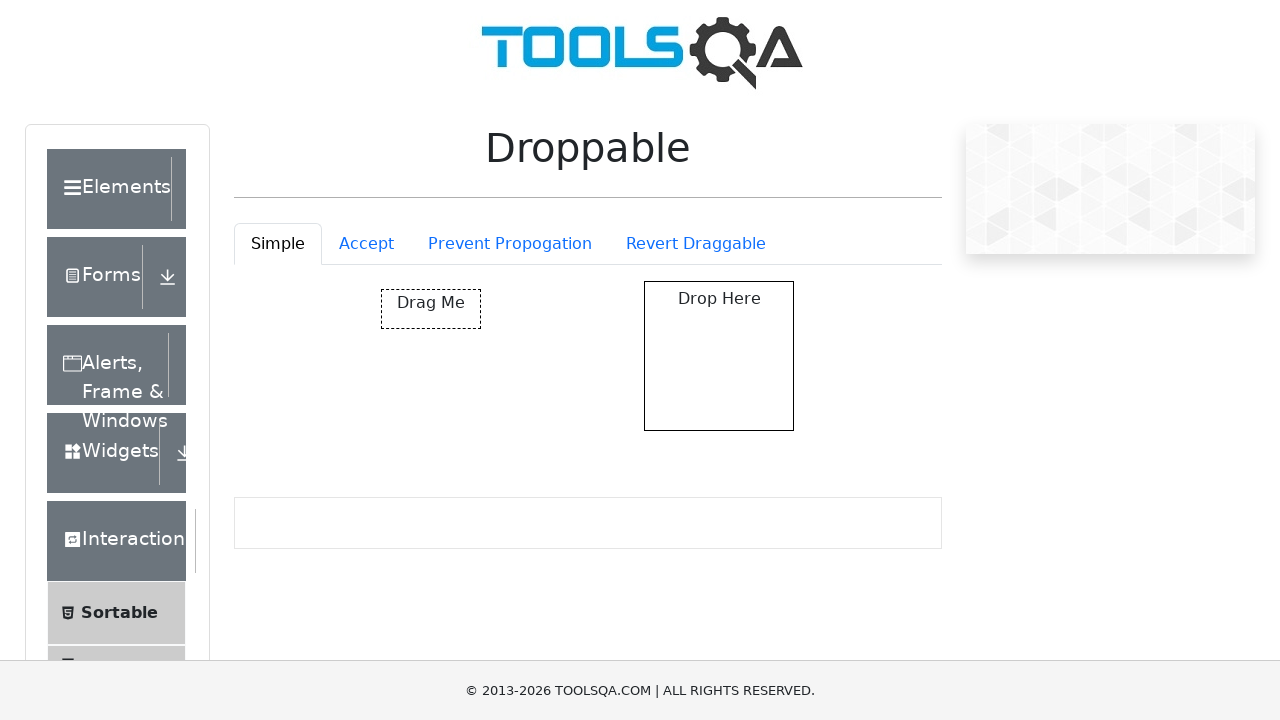

Located droppable target container
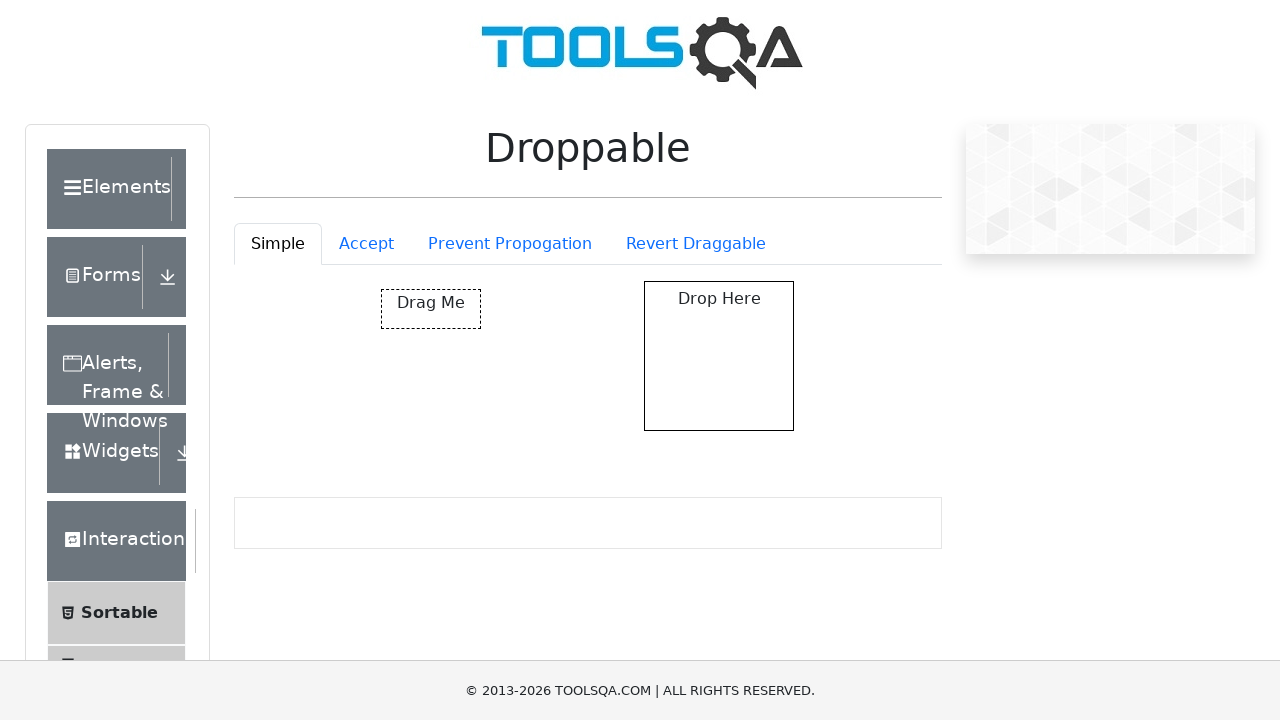

Dragged element into droppable container at (719, 356)
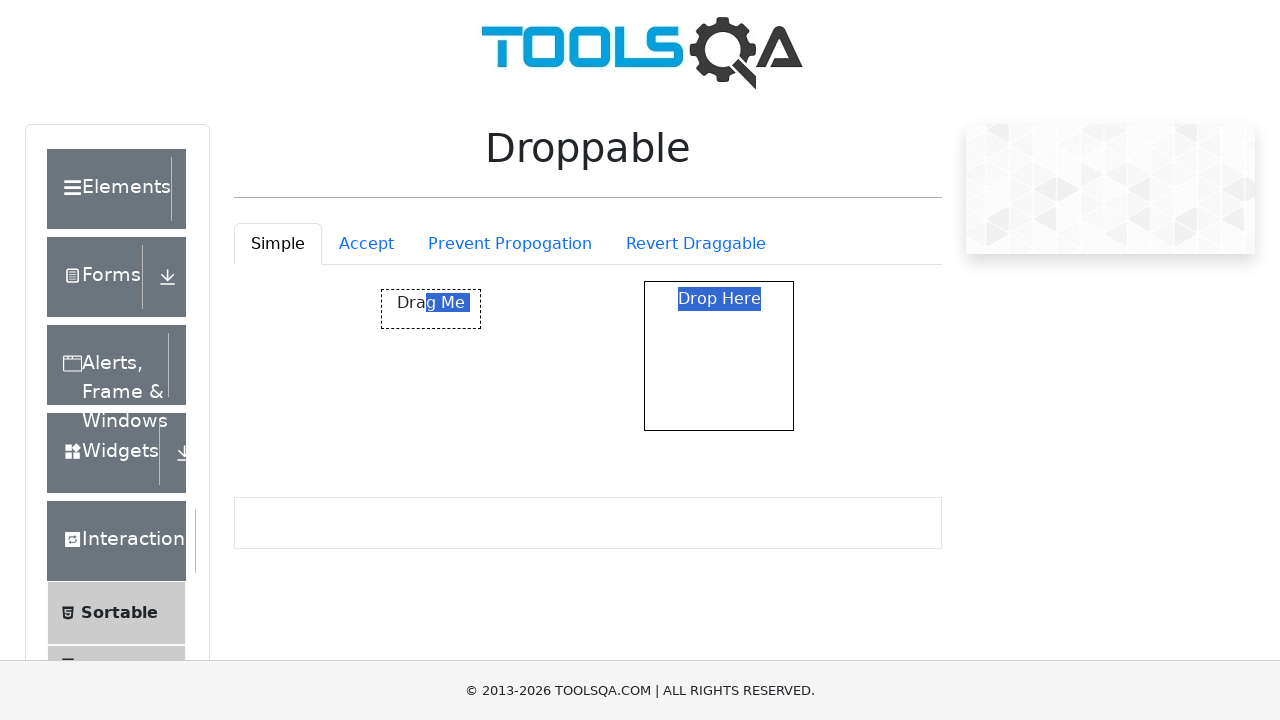

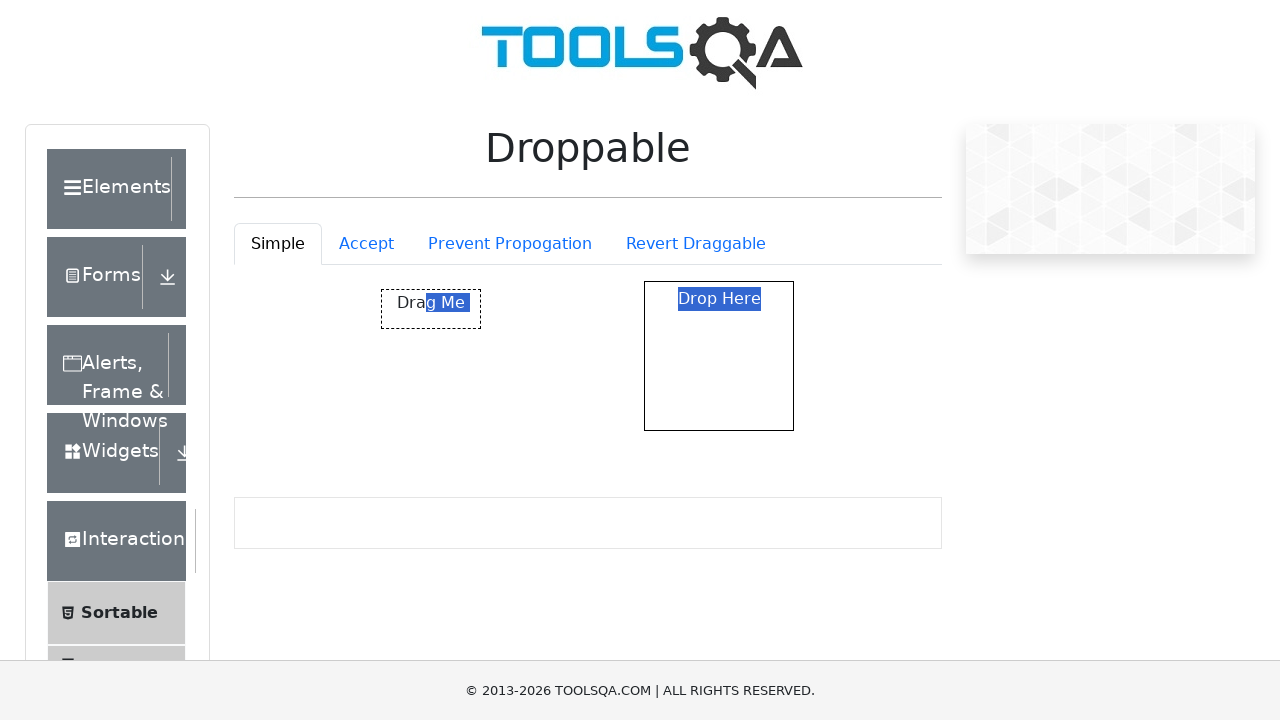